Navigates to the automation practice site, clicks on the Demo Tables link, and verifies that the employee tables are loaded and visible on the page.

Starting URL: http://automationbykrishna.com/

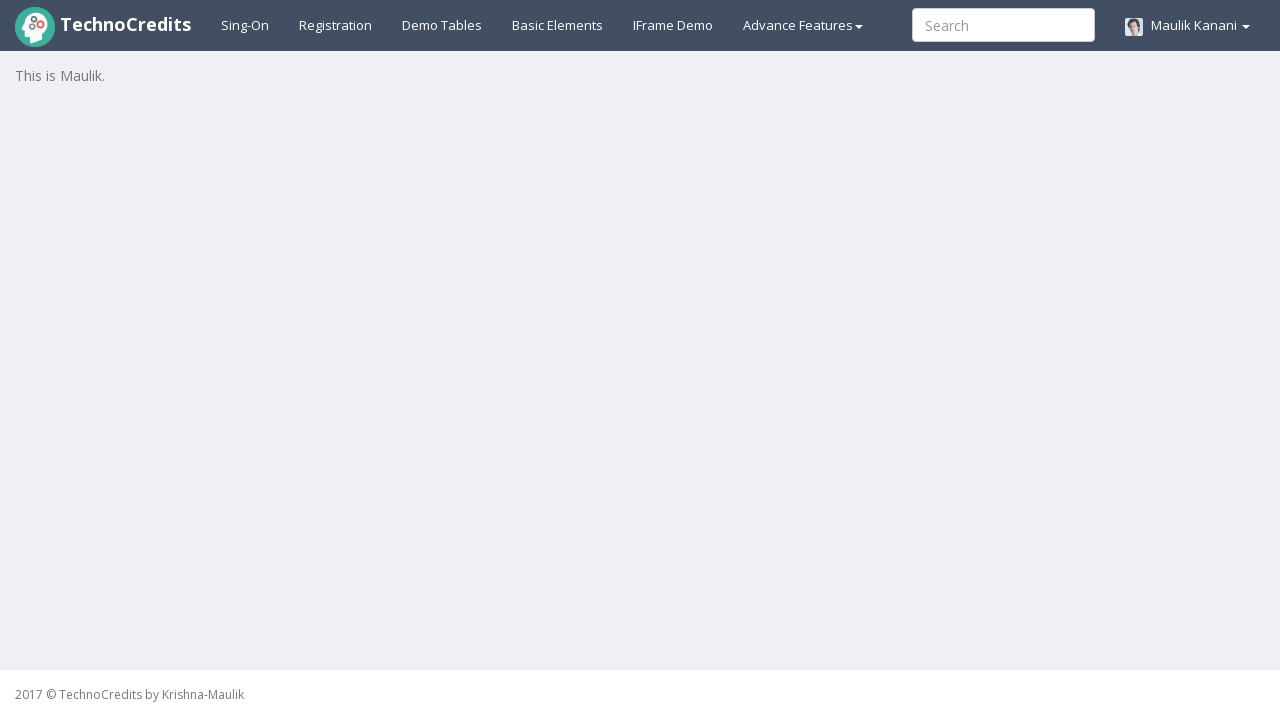

Clicked on Demo Tables link at (442, 25) on a:text('Demo Tables')
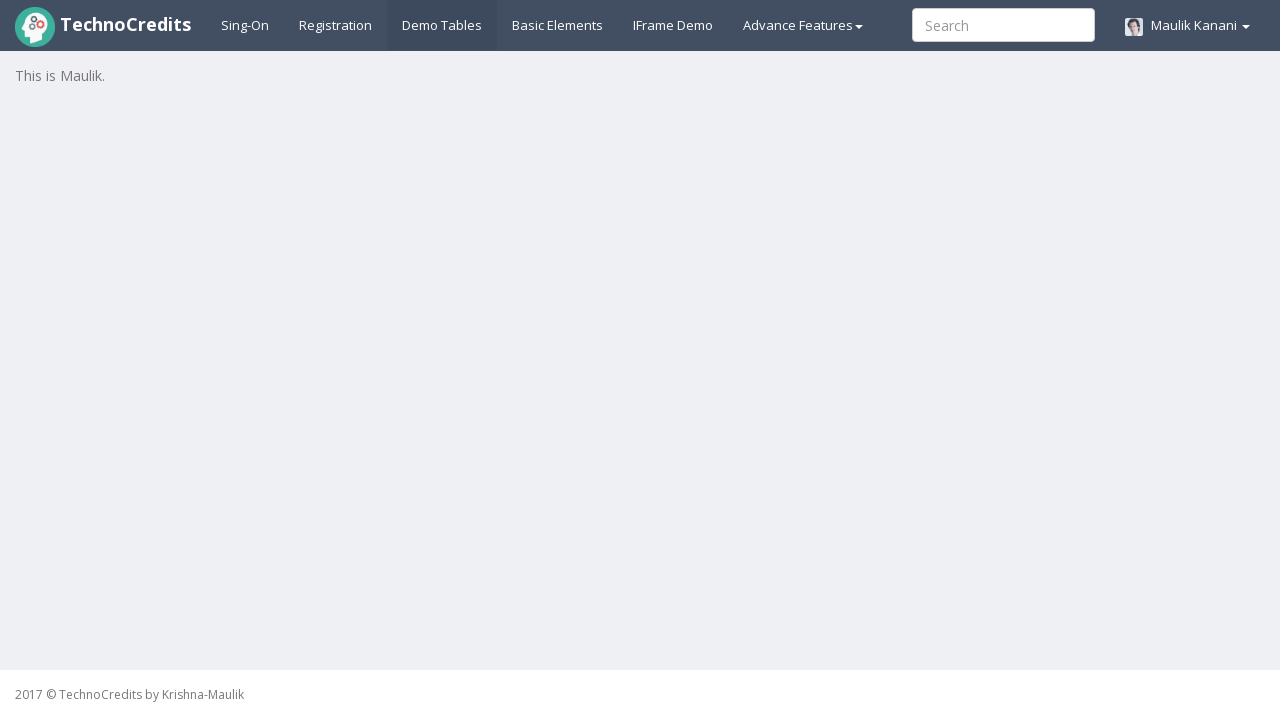

Employee Basic Information table loaded
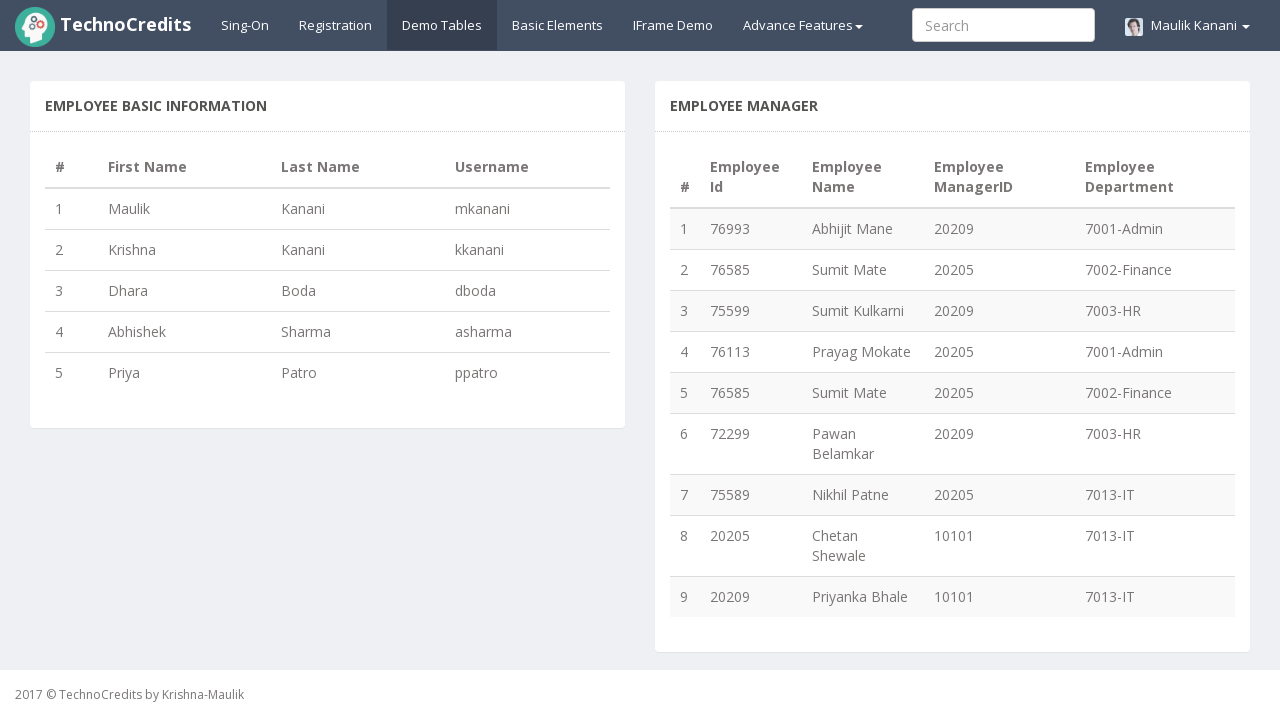

Employee Manager table loaded
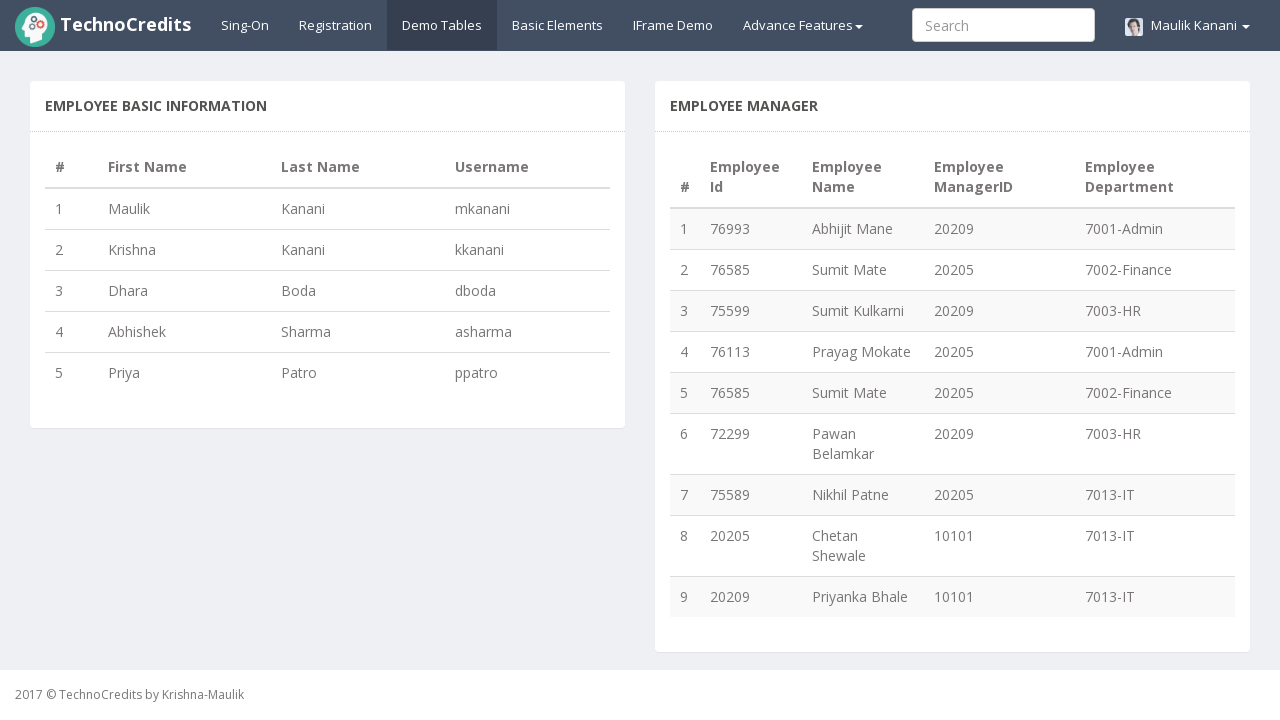

Table rows verified in Employee Basic Information table
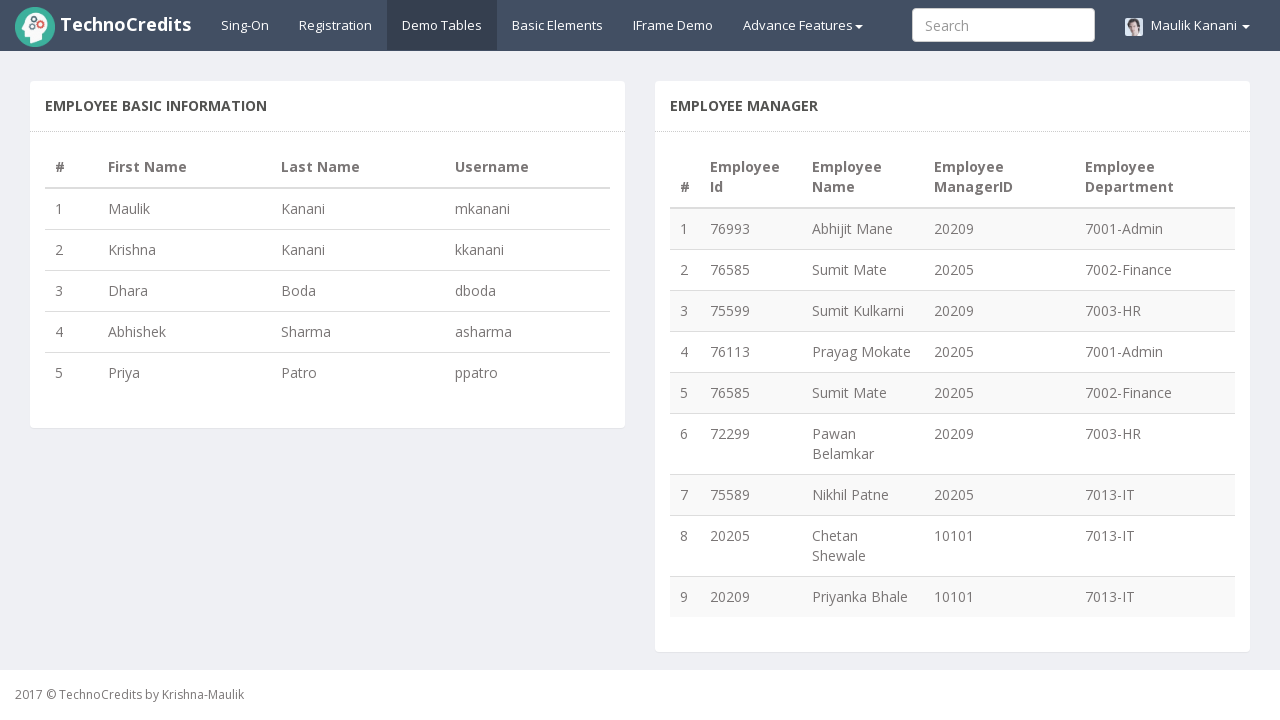

Table rows verified in Employee Manager table
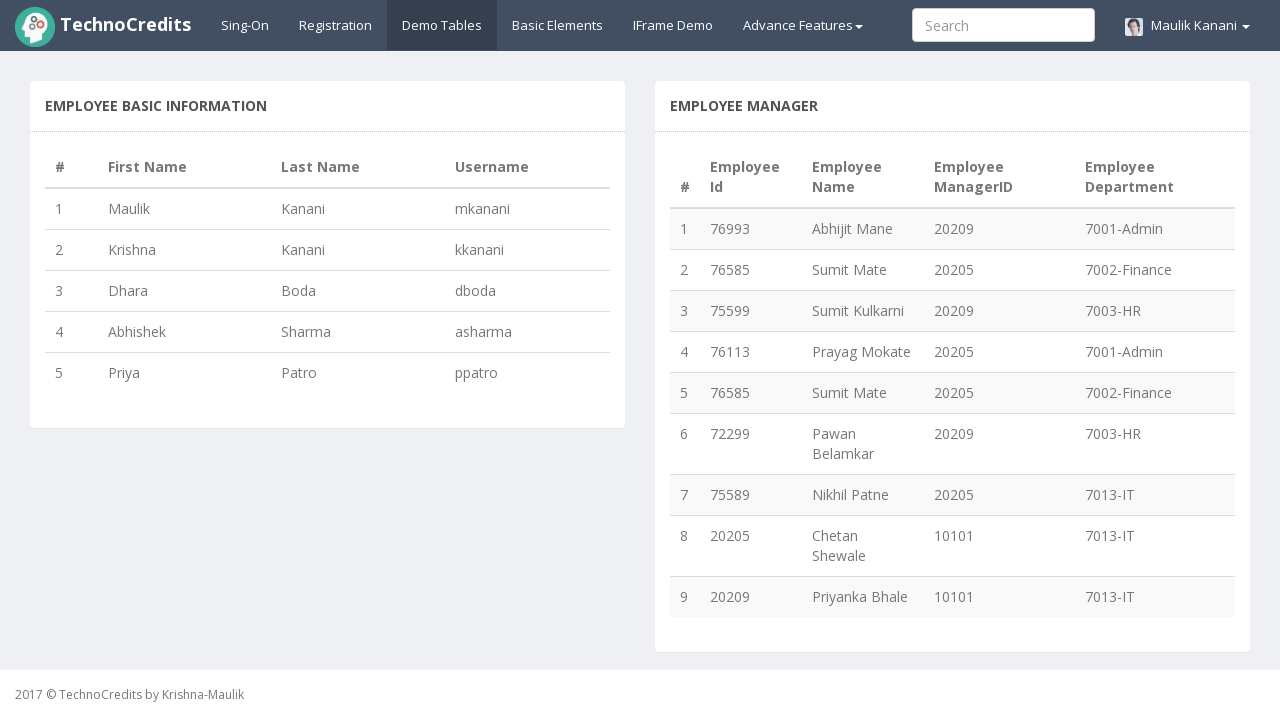

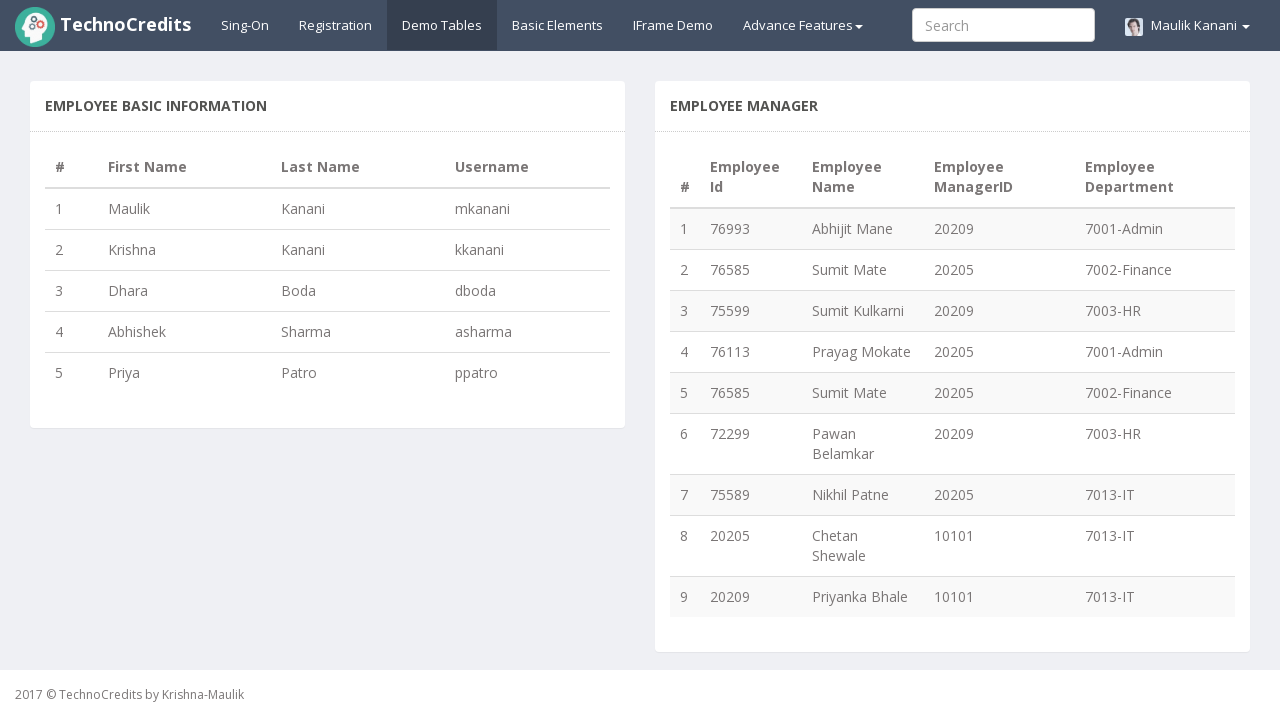